Tests dynamic controls by removing and adding elements on the page, demonstrating fluent wait functionality

Starting URL: https://the-internet.herokuapp.com/dynamic_controls

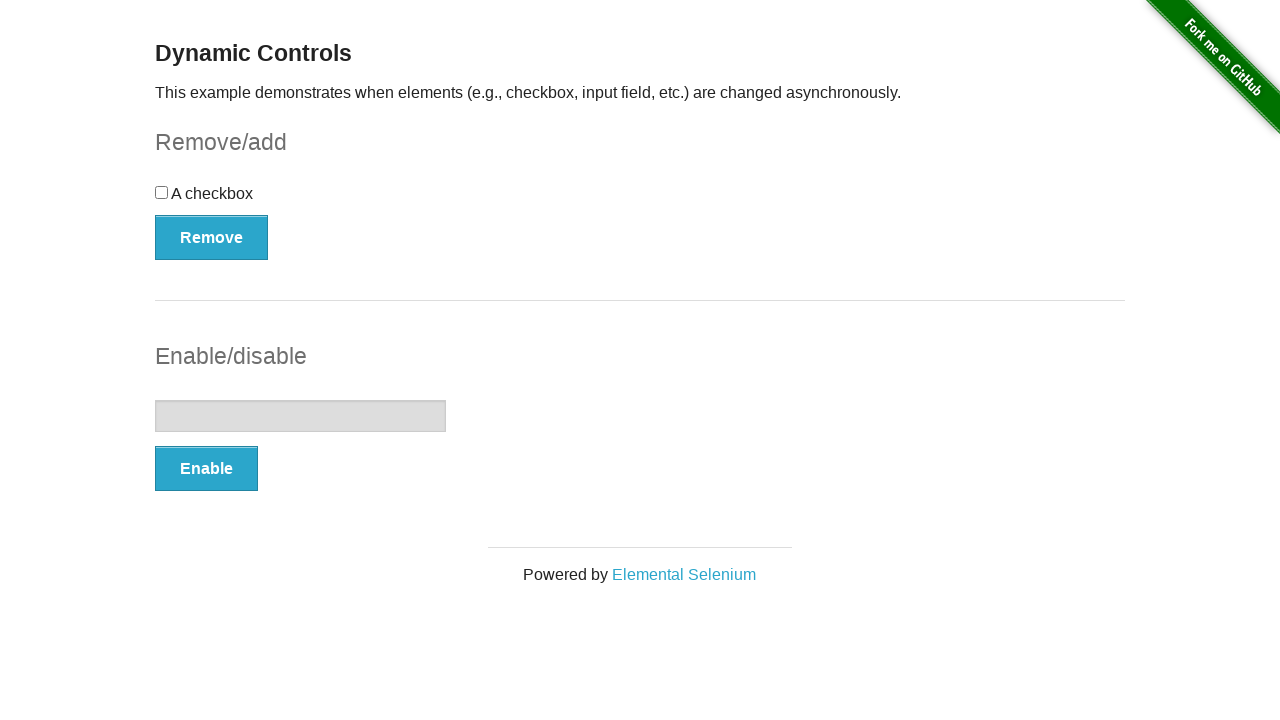

Clicked Remove button to remove the checkbox element at (212, 237) on xpath=//button[normalize-space()='Remove']
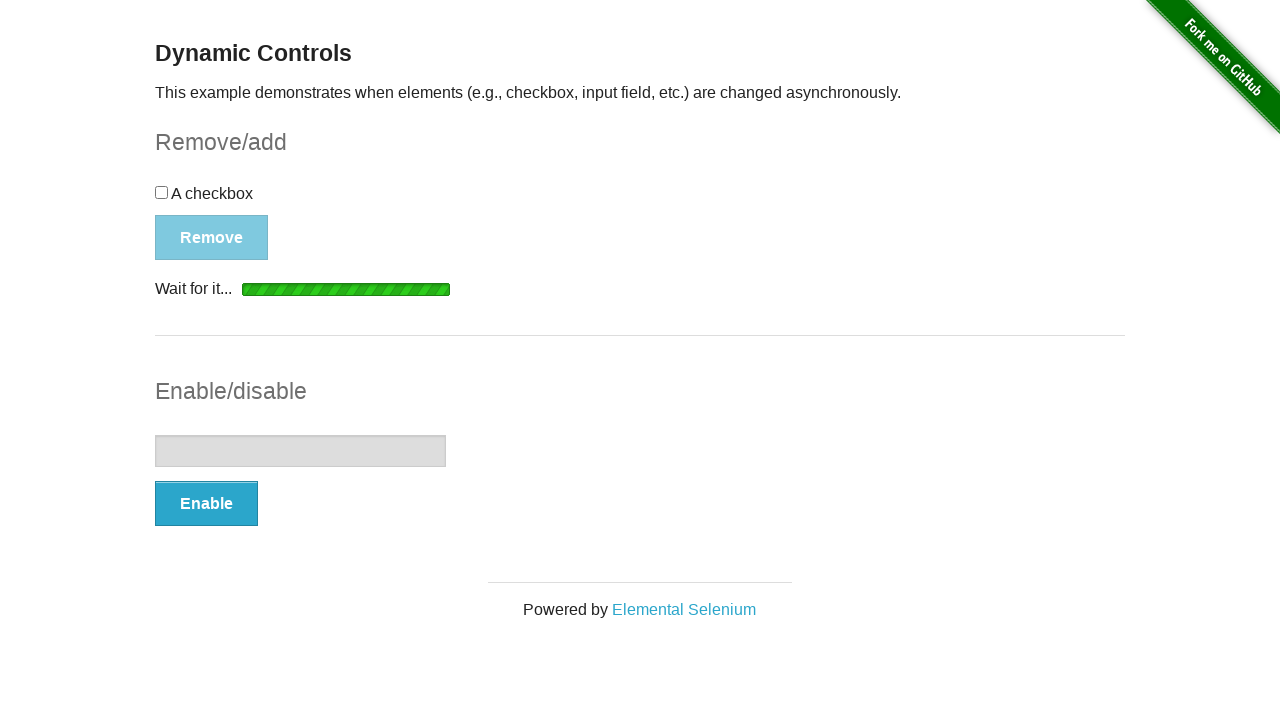

Waited for Add button to appear after element removal
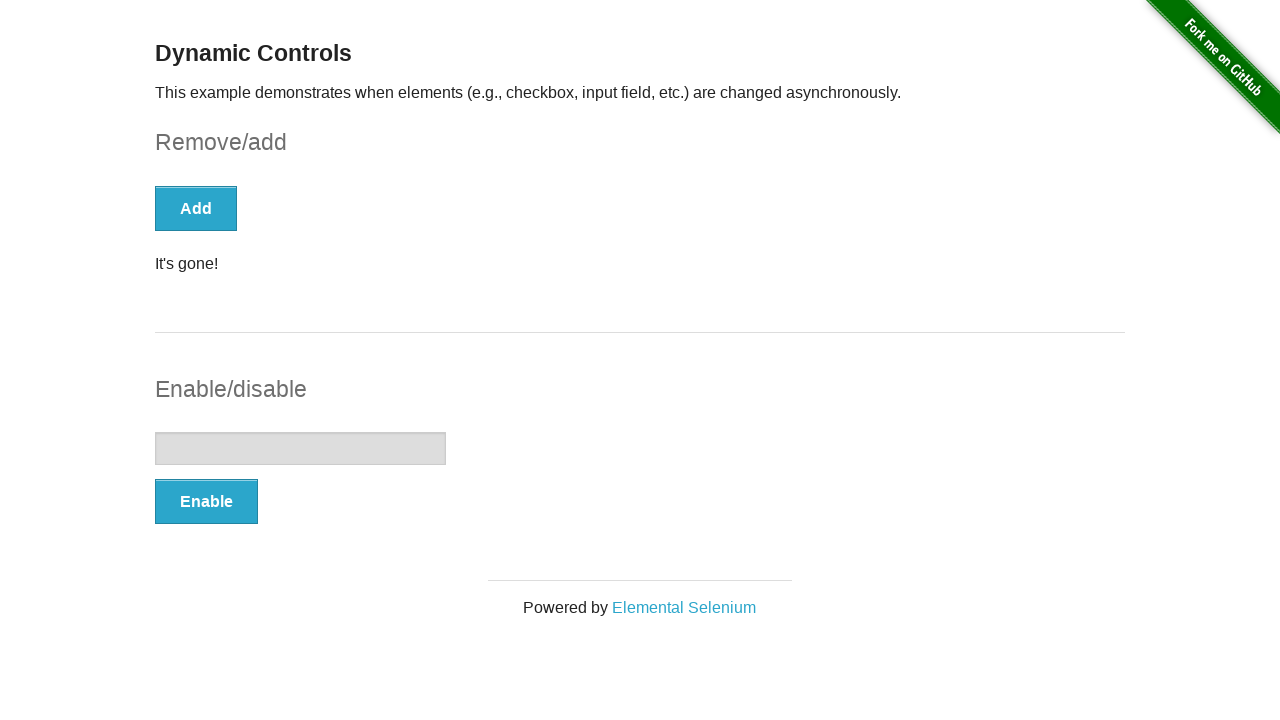

Clicked Add button to add the checkbox element back to the page at (196, 208) on xpath=//button[normalize-space()='Add']
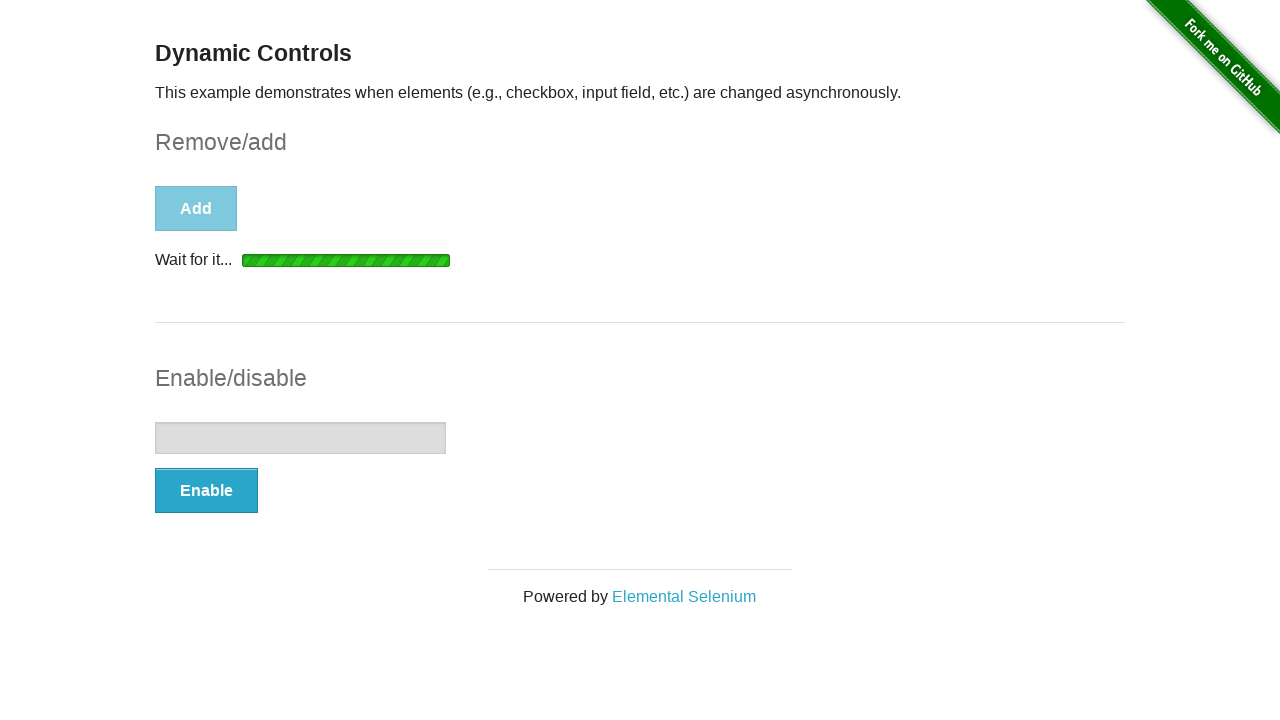

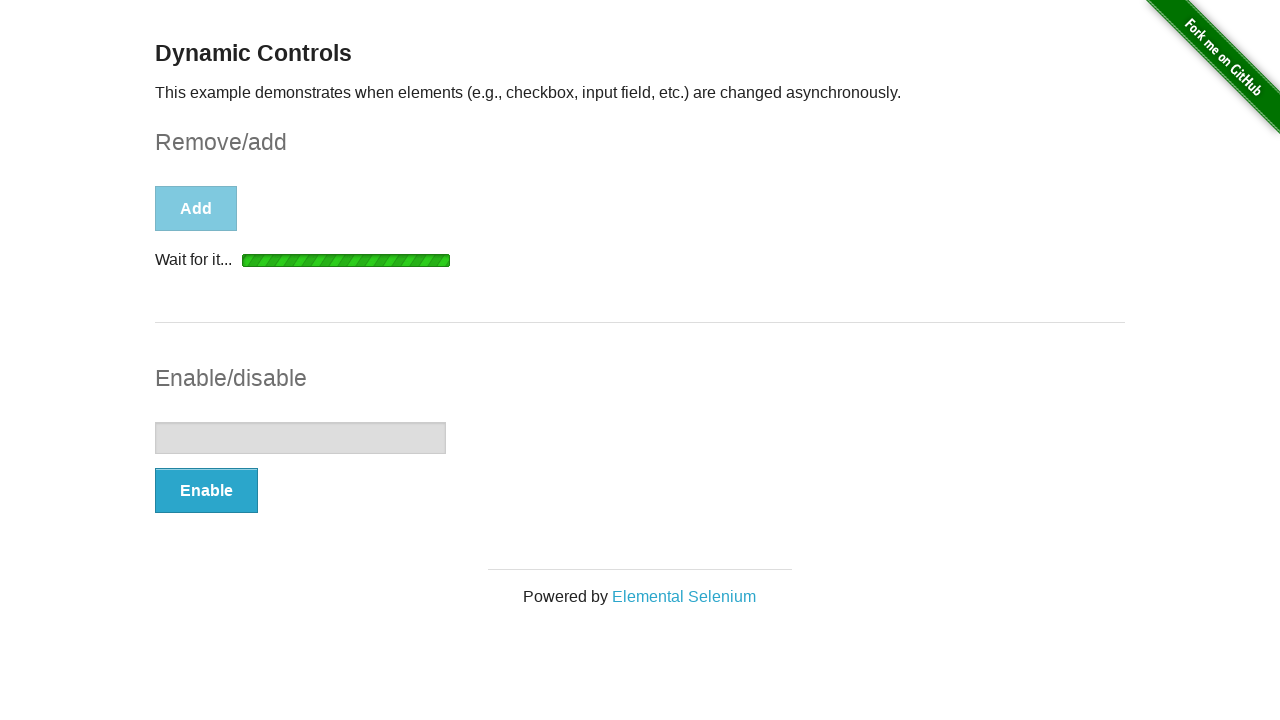